Tests the Indian railway search functionality by entering source and destination stations and searching for trains

Starting URL: https://erail.in/

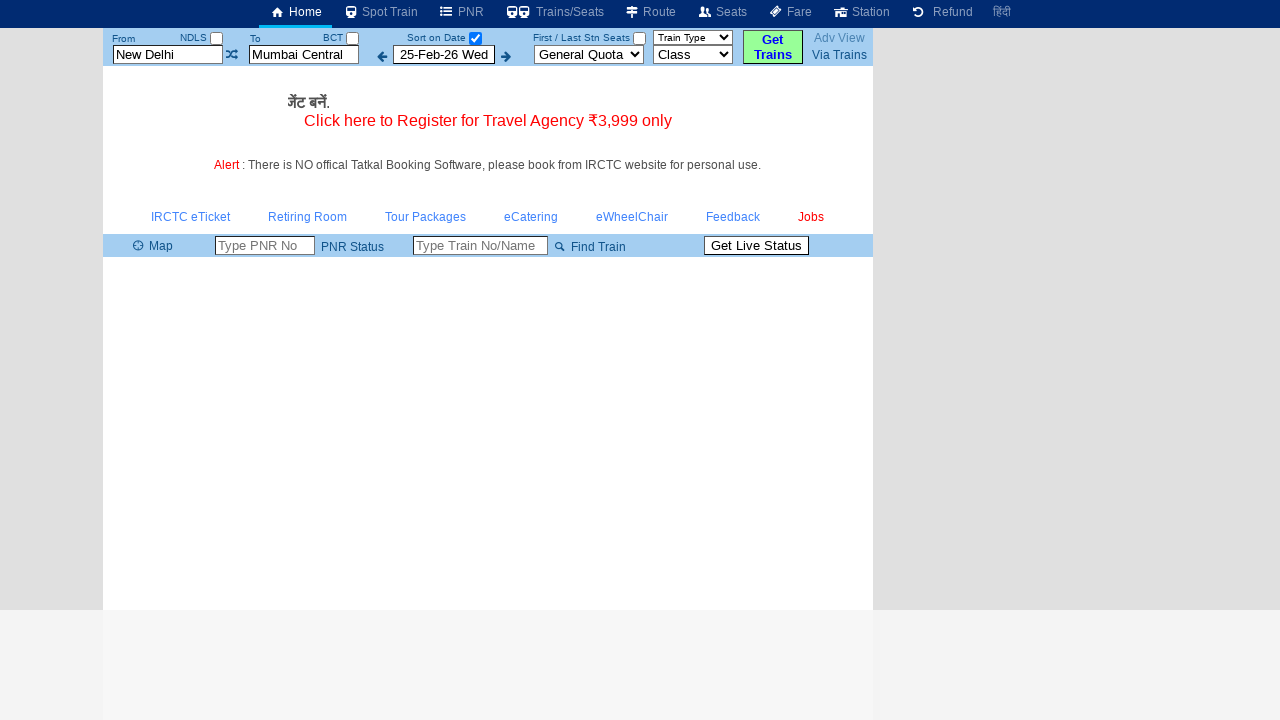

Cleared source station field on #txtStationFrom
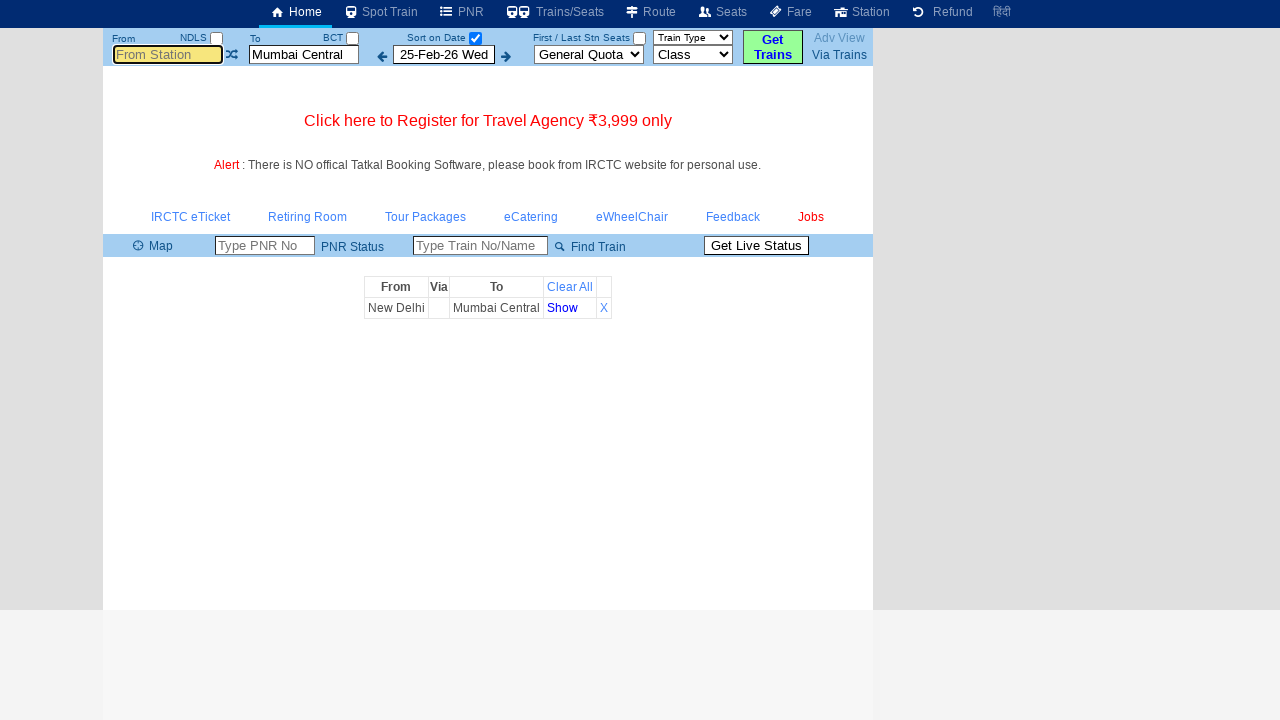

Entered 'ms' in source station field on #txtStationFrom
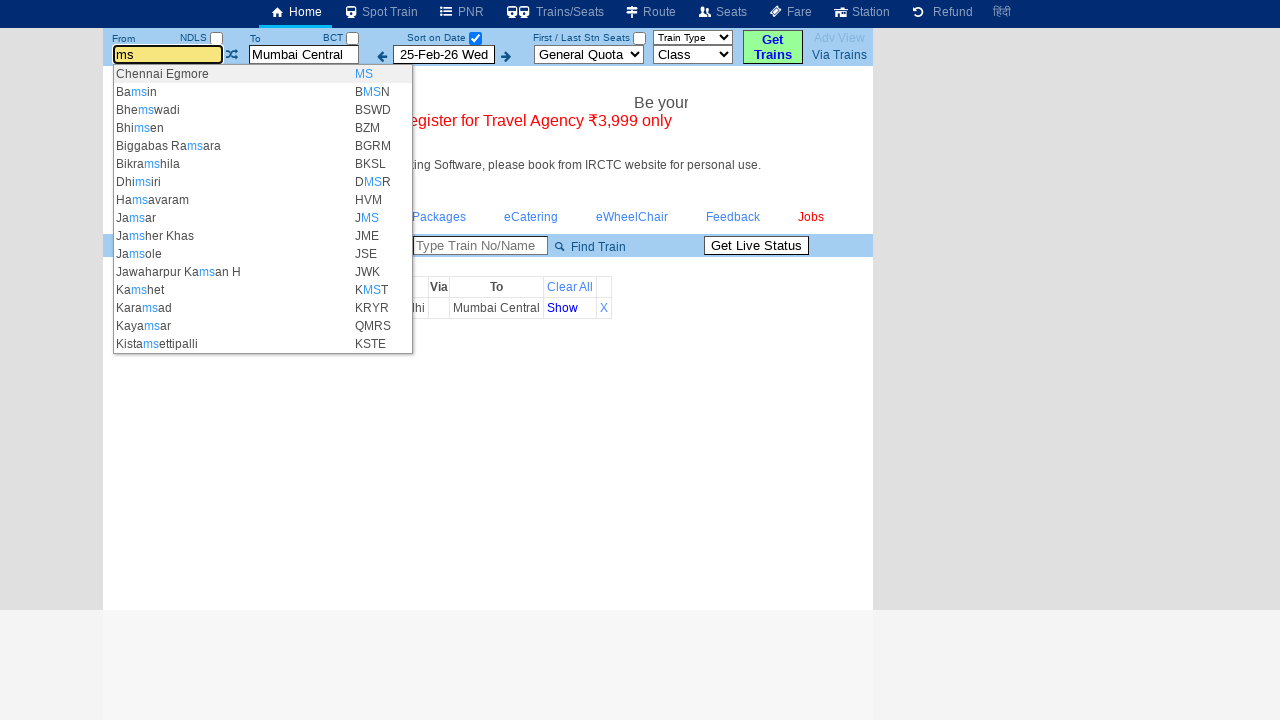

Pressed Enter to confirm source station selection on #txtStationFrom
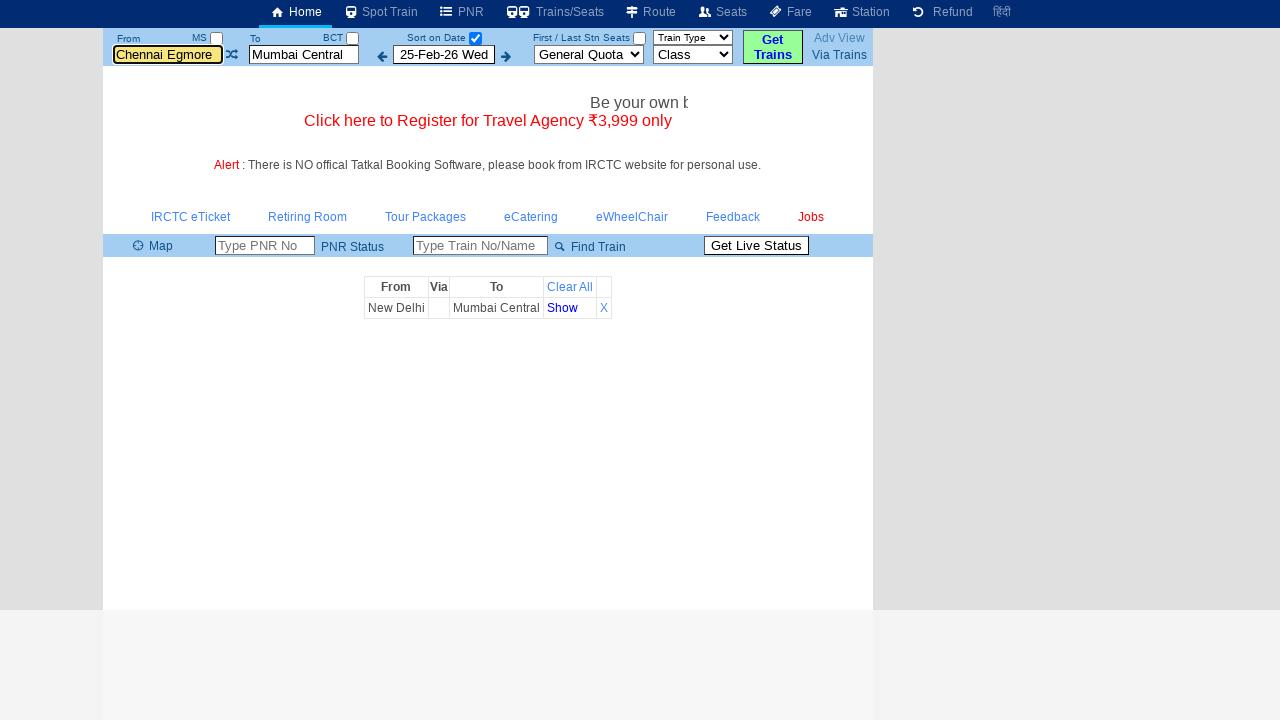

Cleared destination station field on #txtStationTo
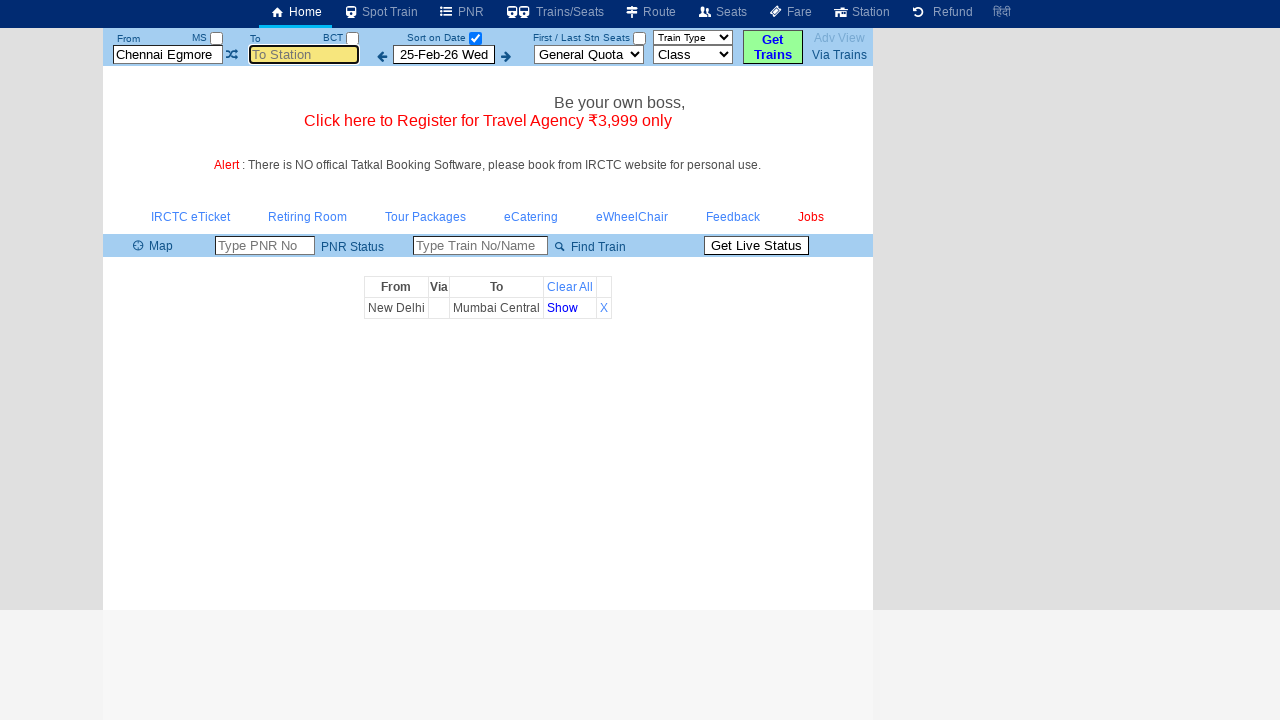

Entered 'mdu' in destination station field on #txtStationTo
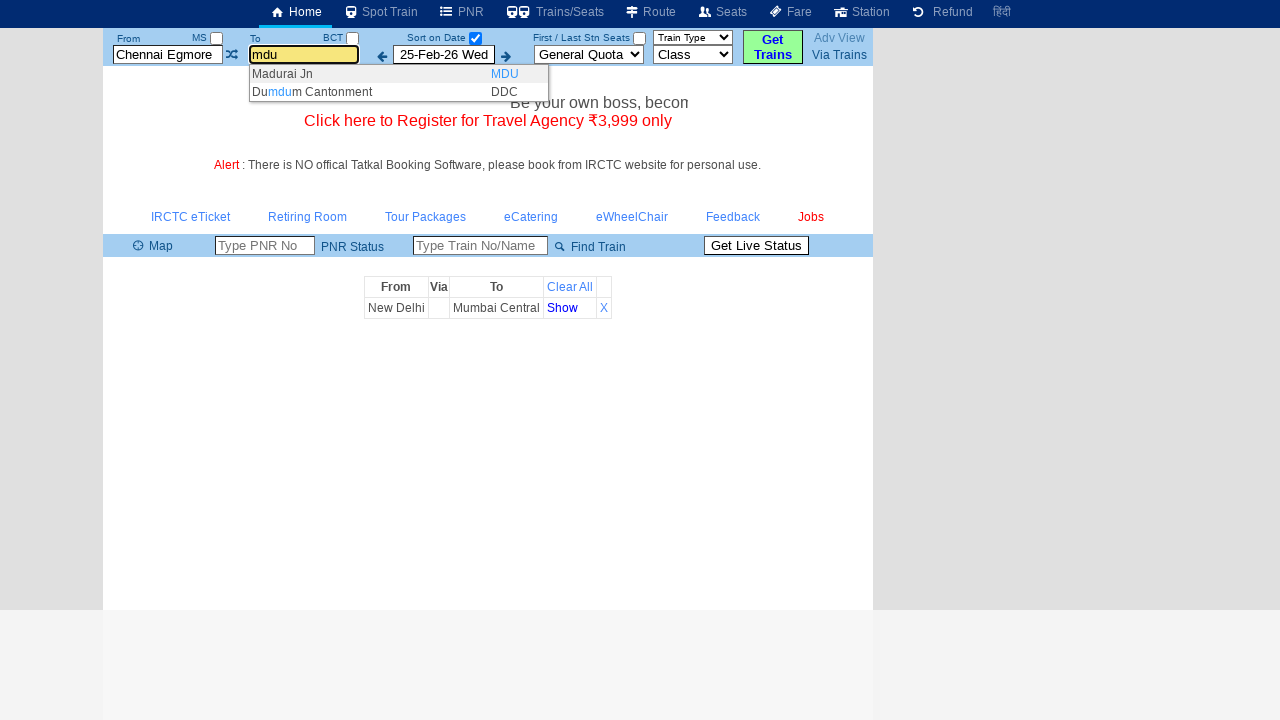

Pressed Enter to confirm destination station selection on #txtStationTo
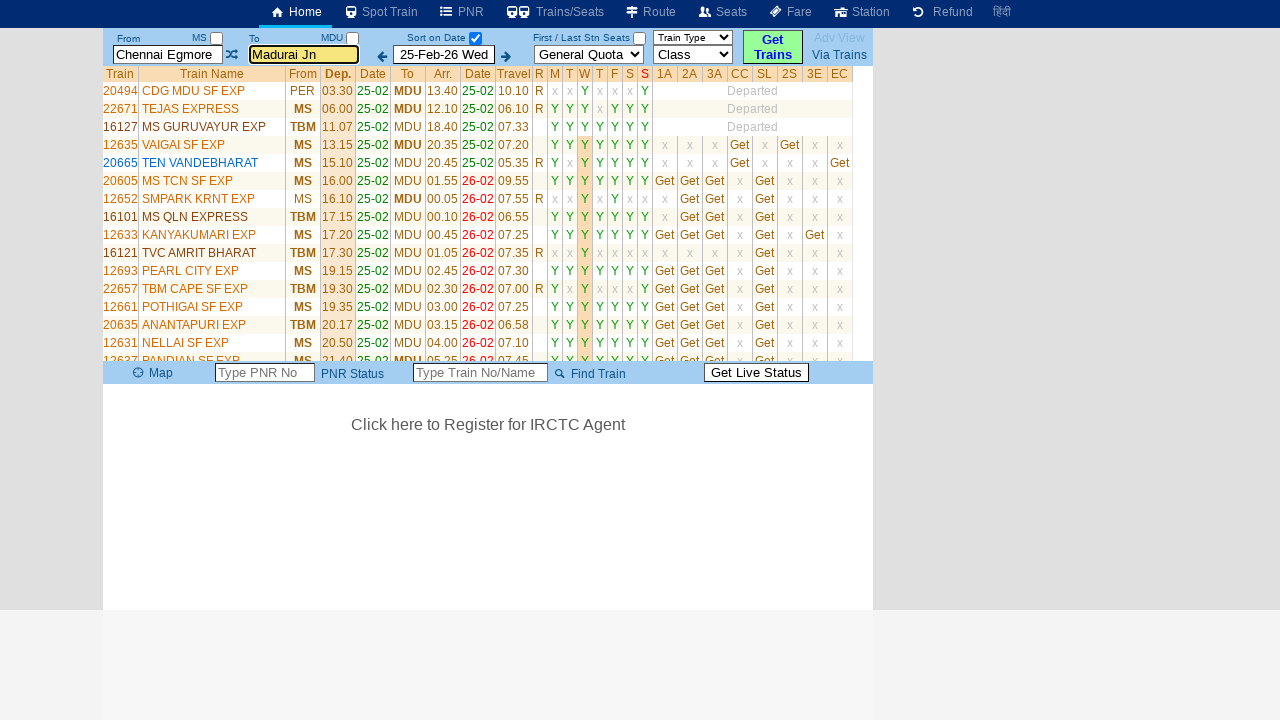

Unchecked date selection checkbox at (475, 38) on #chkSelectDateOnly
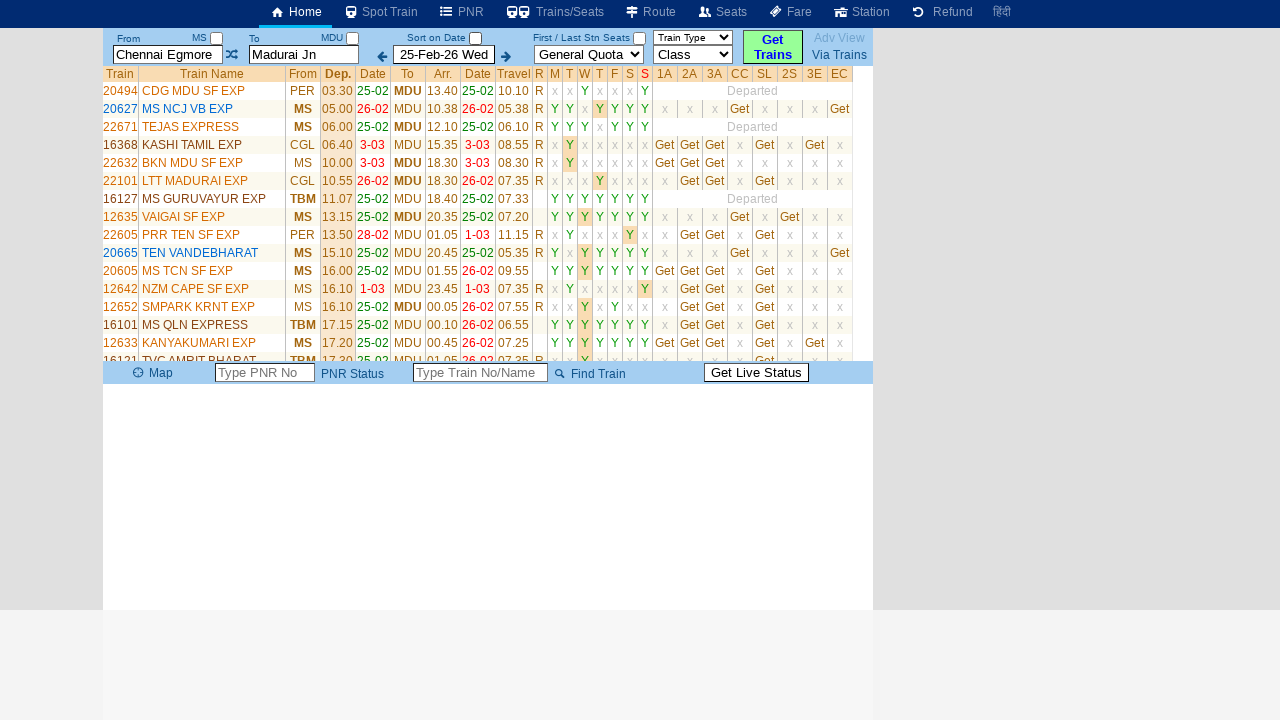

Train list loaded successfully
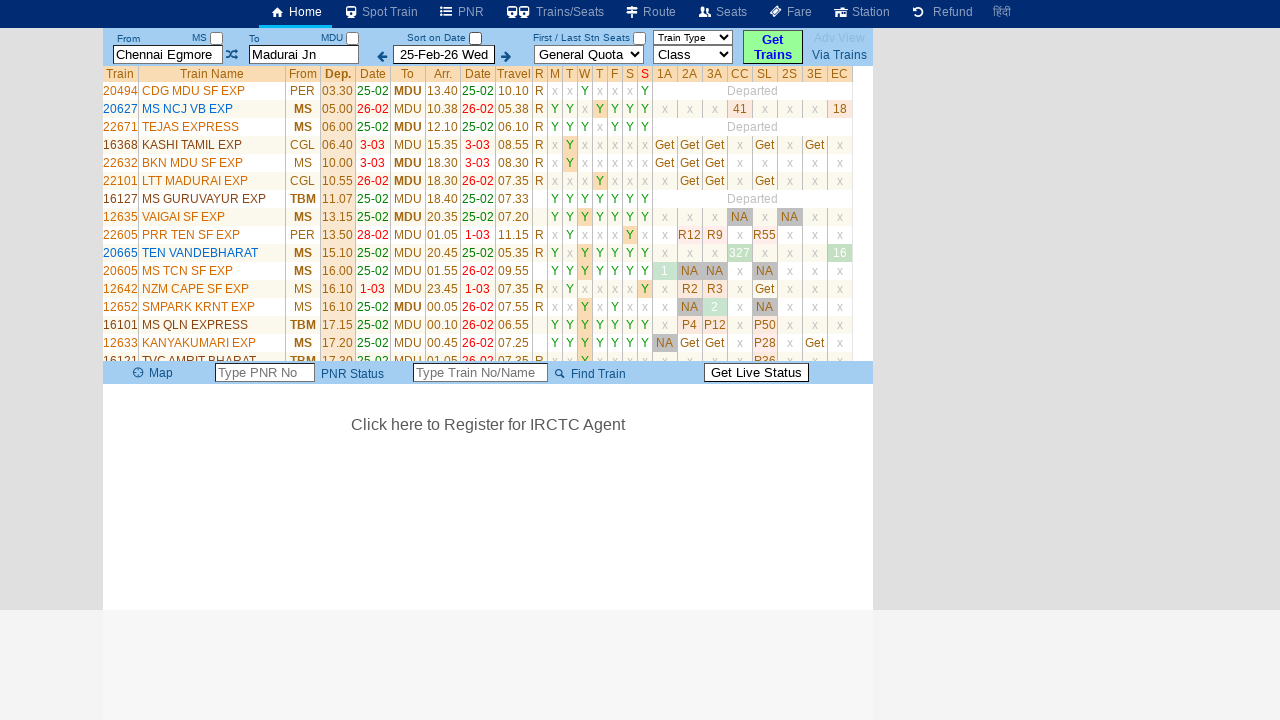

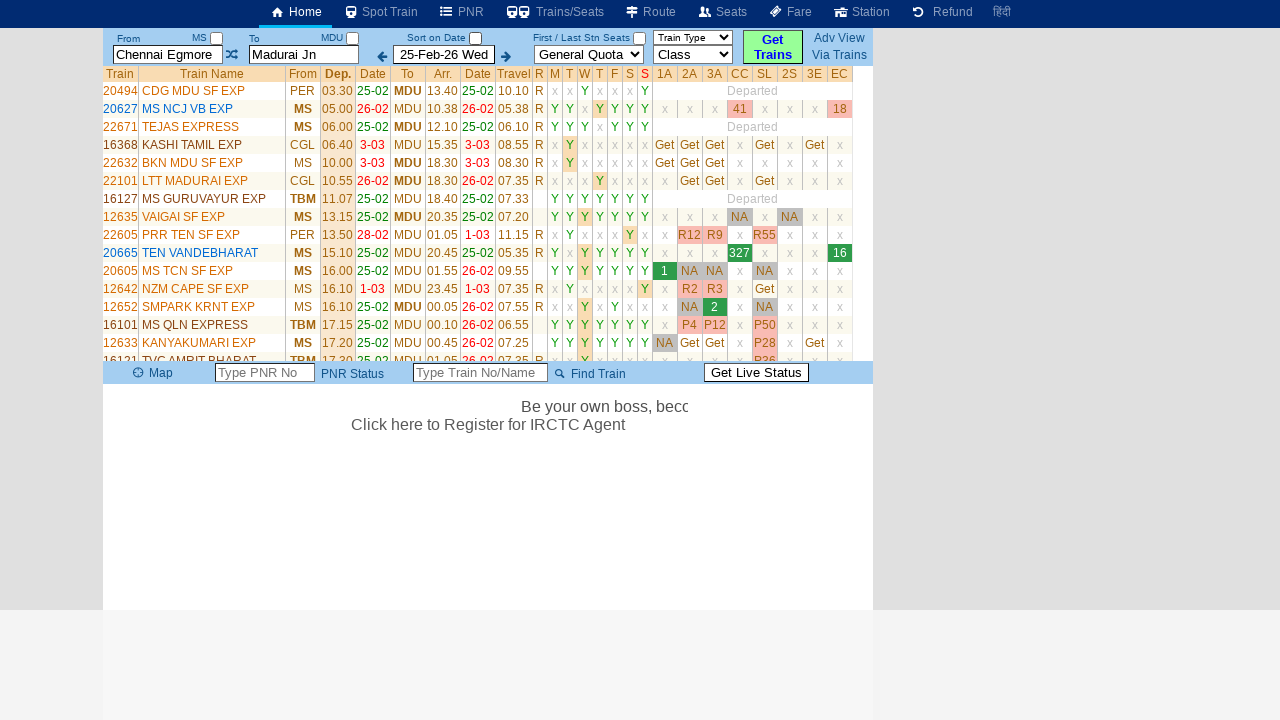